Tests right-click context menu functionality

Starting URL: http://swisnl.github.io/jQuery-contextMenu/demo.html

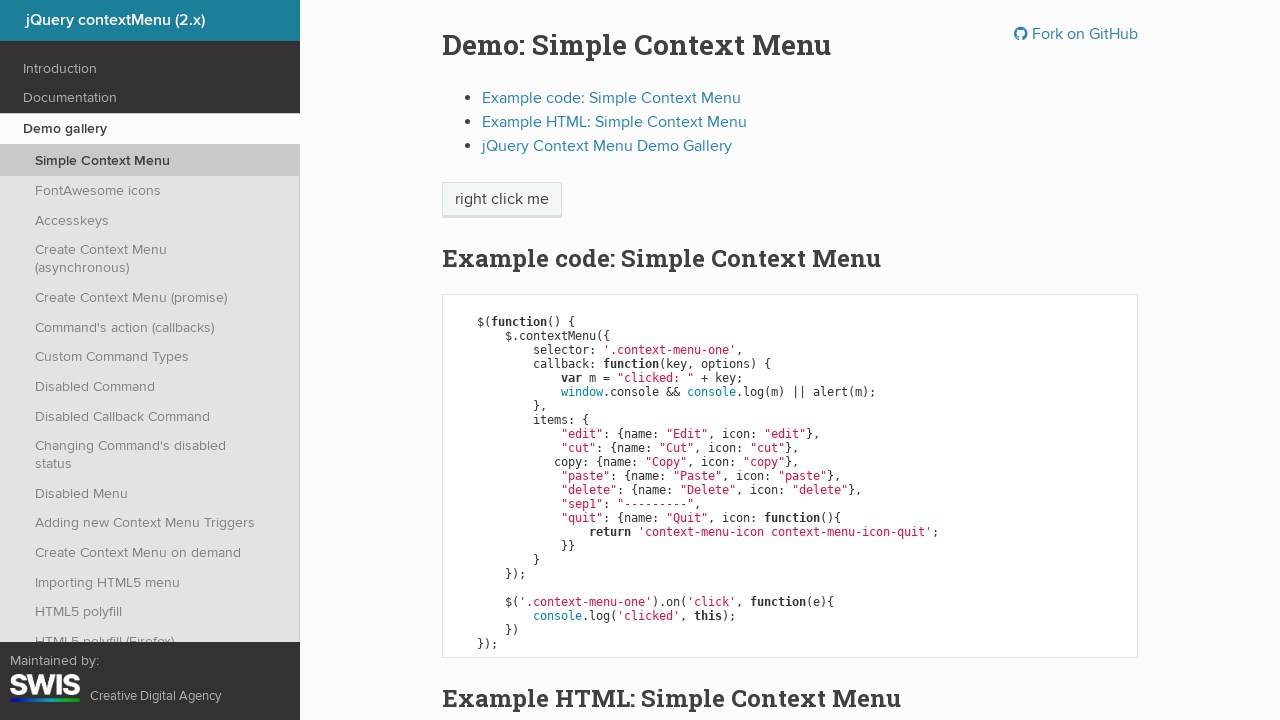

Right-clicked on context menu element at (502, 200) on .context-menu-one
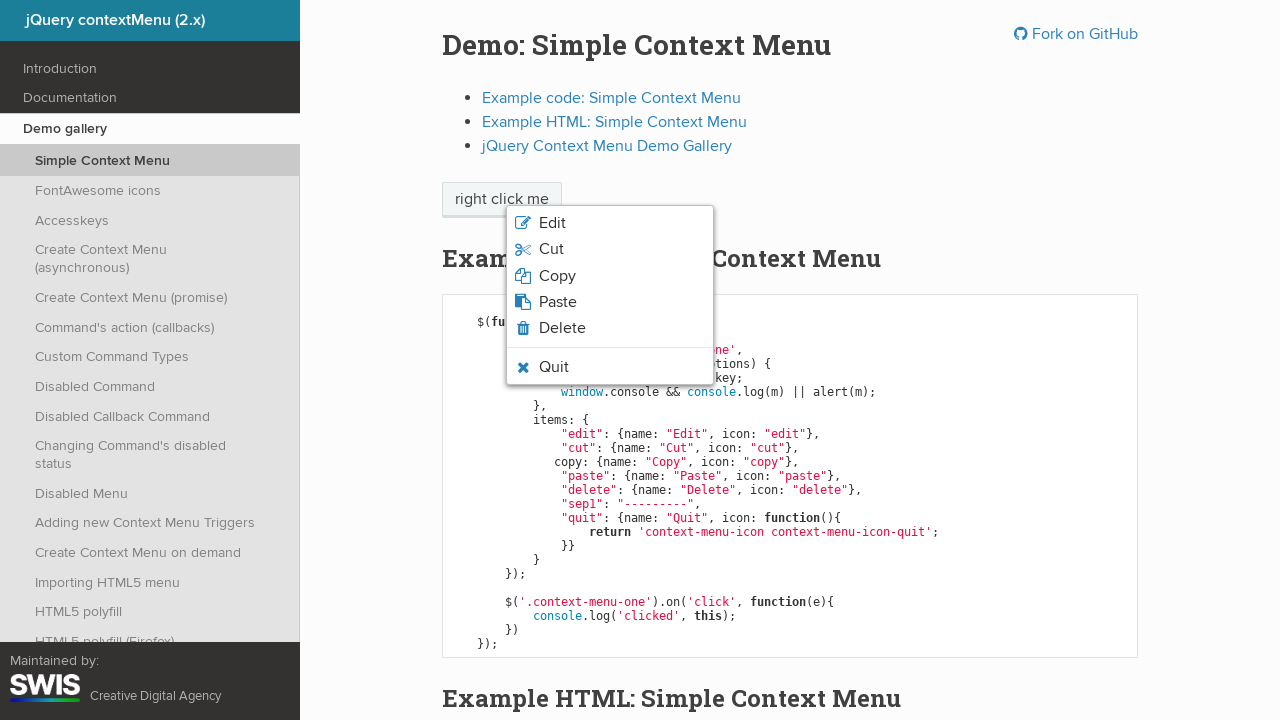

Context menu appeared with copy option visible
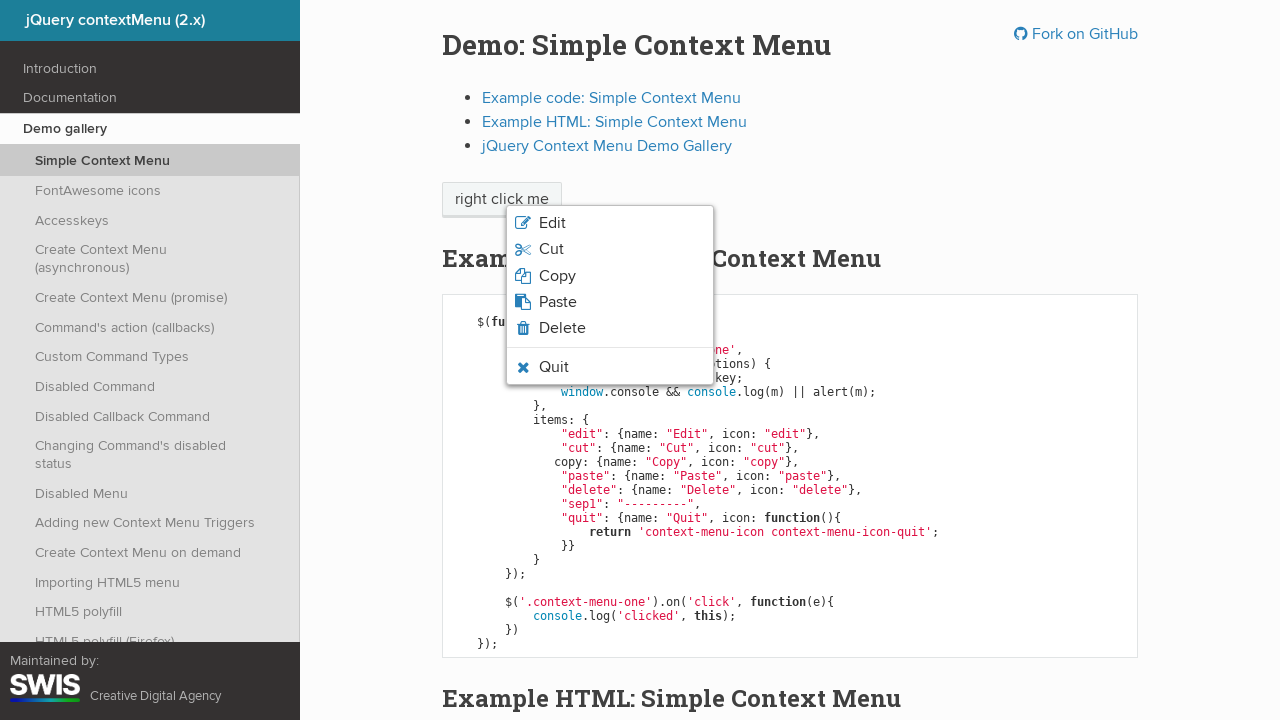

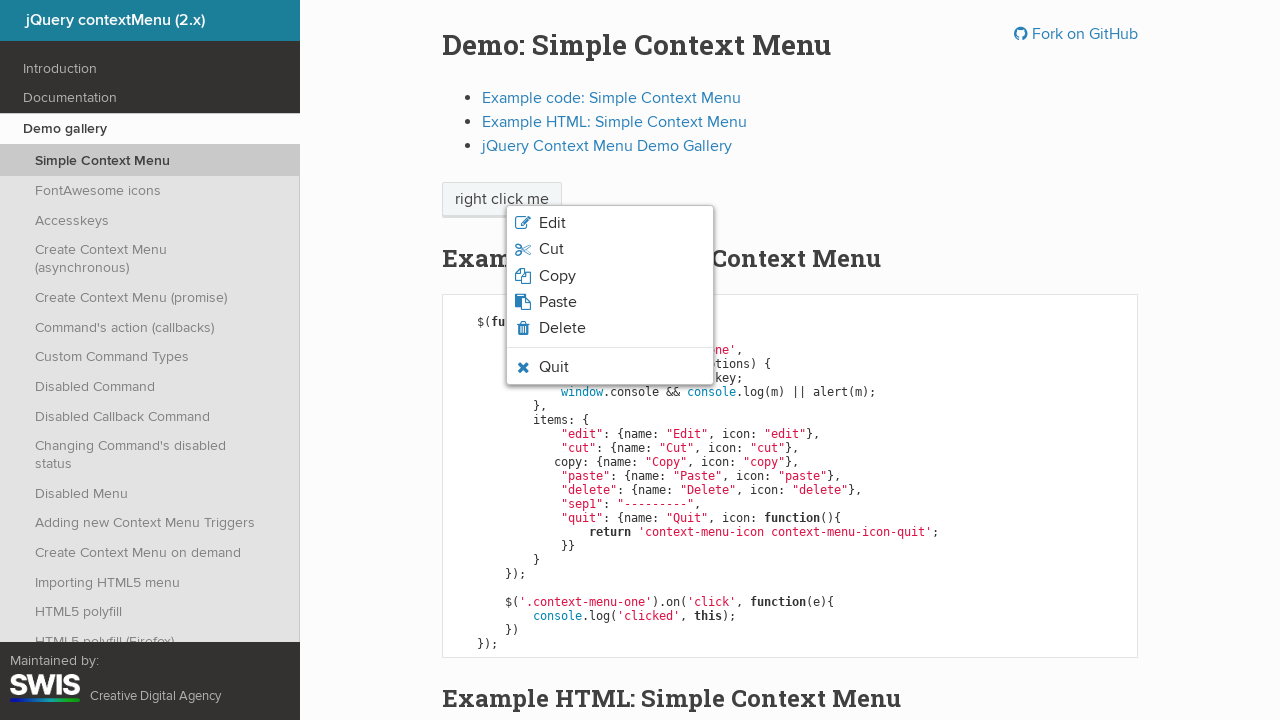